Navigates to a shadow DOM demo page and changes the CSS color styles of two elements using JavaScript execution

Starting URL: https://bonigarcia.dev/selenium-webdriver-java/shadow-dom.html

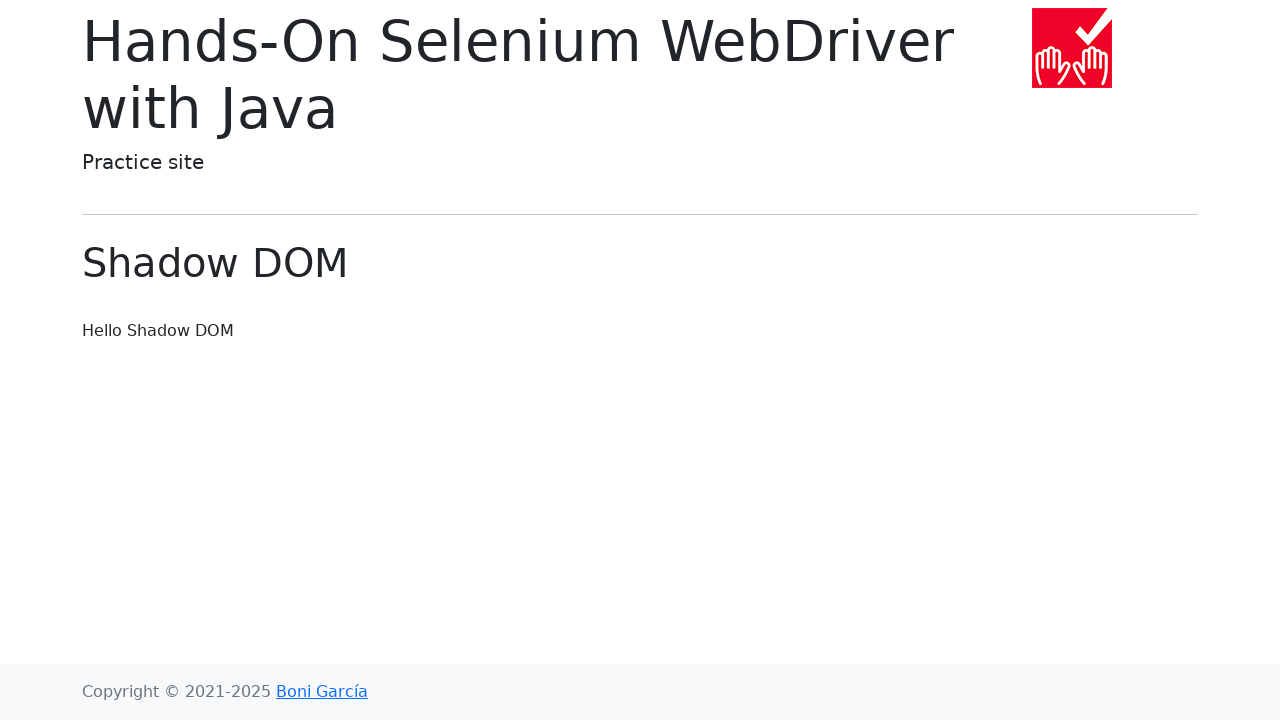

Waited for #content element to be visible
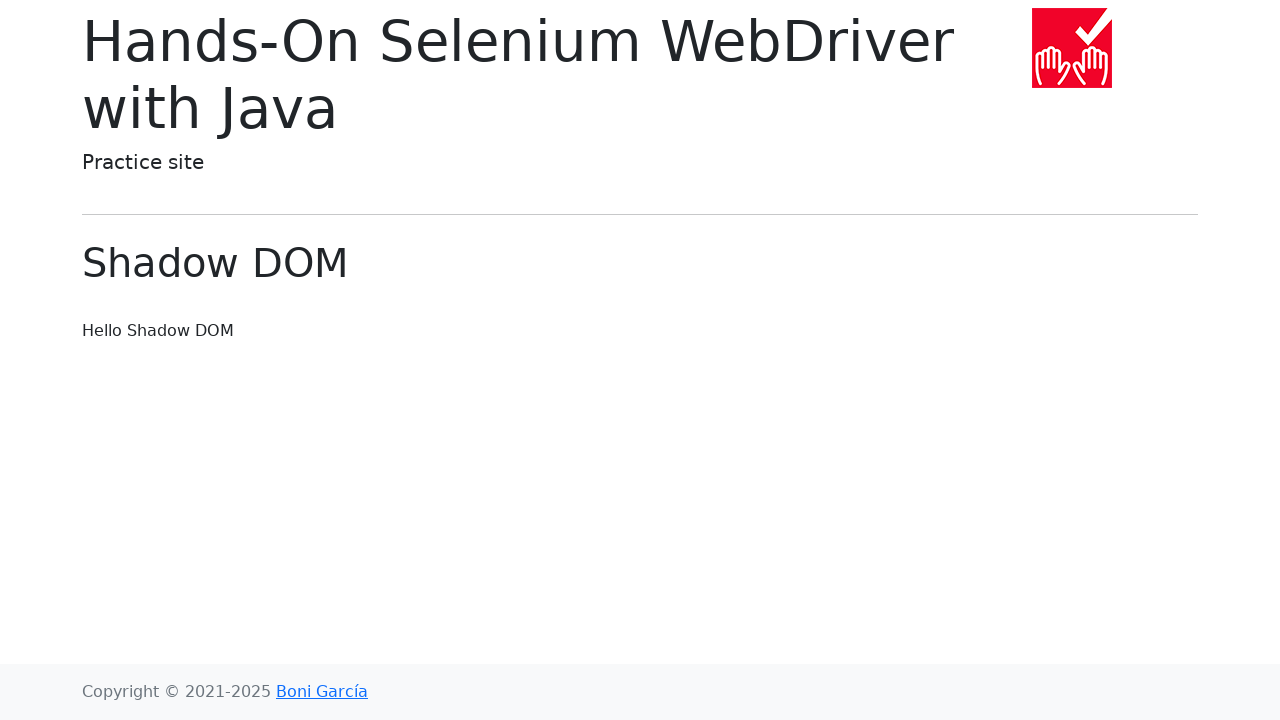

Changed color of #content element to red using JavaScript
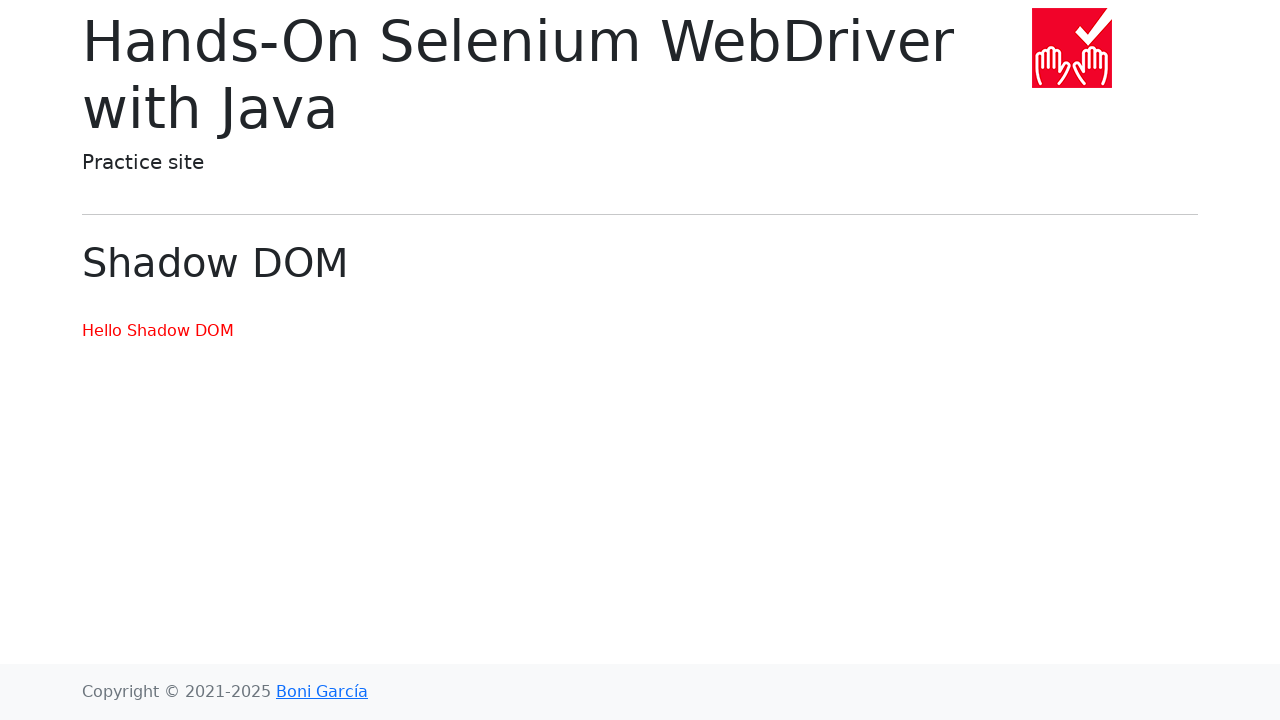

Changed color of second h1 element to blue using JavaScript
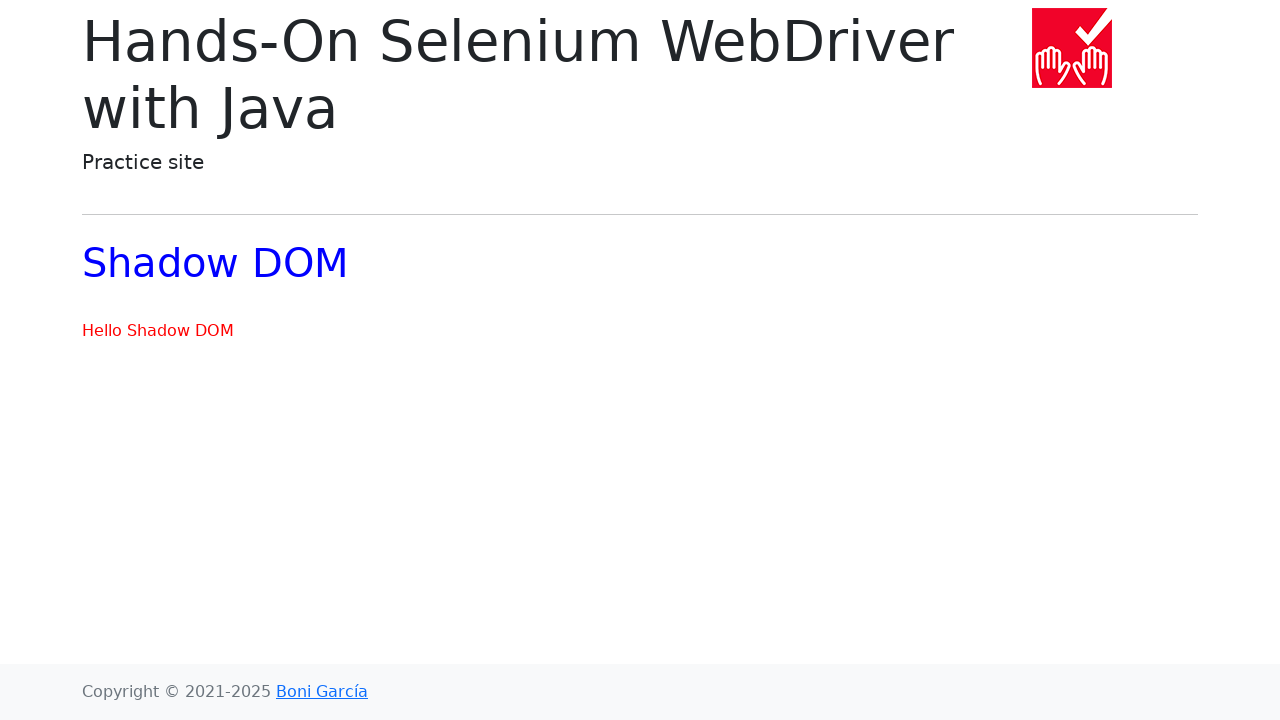

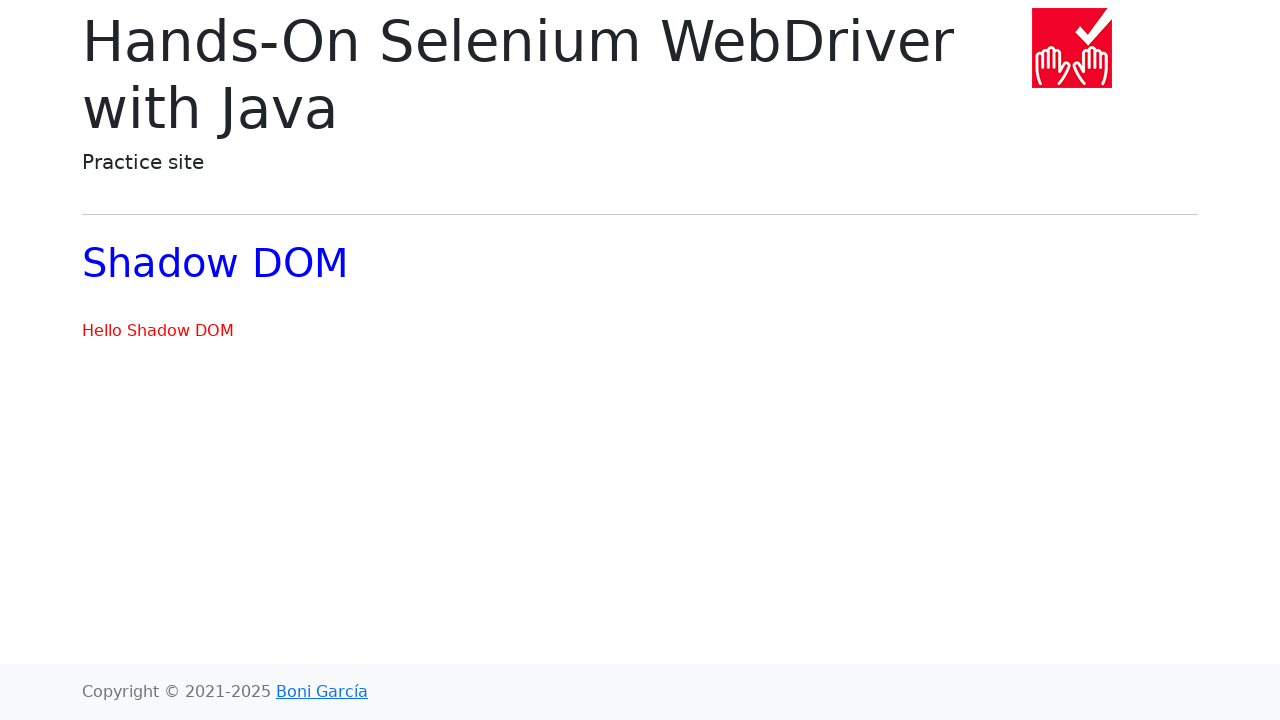